Tests dismissing a JavaScript confirm dialog by clicking the second button and verifying the cancel message

Starting URL: https://testcenter.techproeducation.com/index.php?page=javascript-alerts

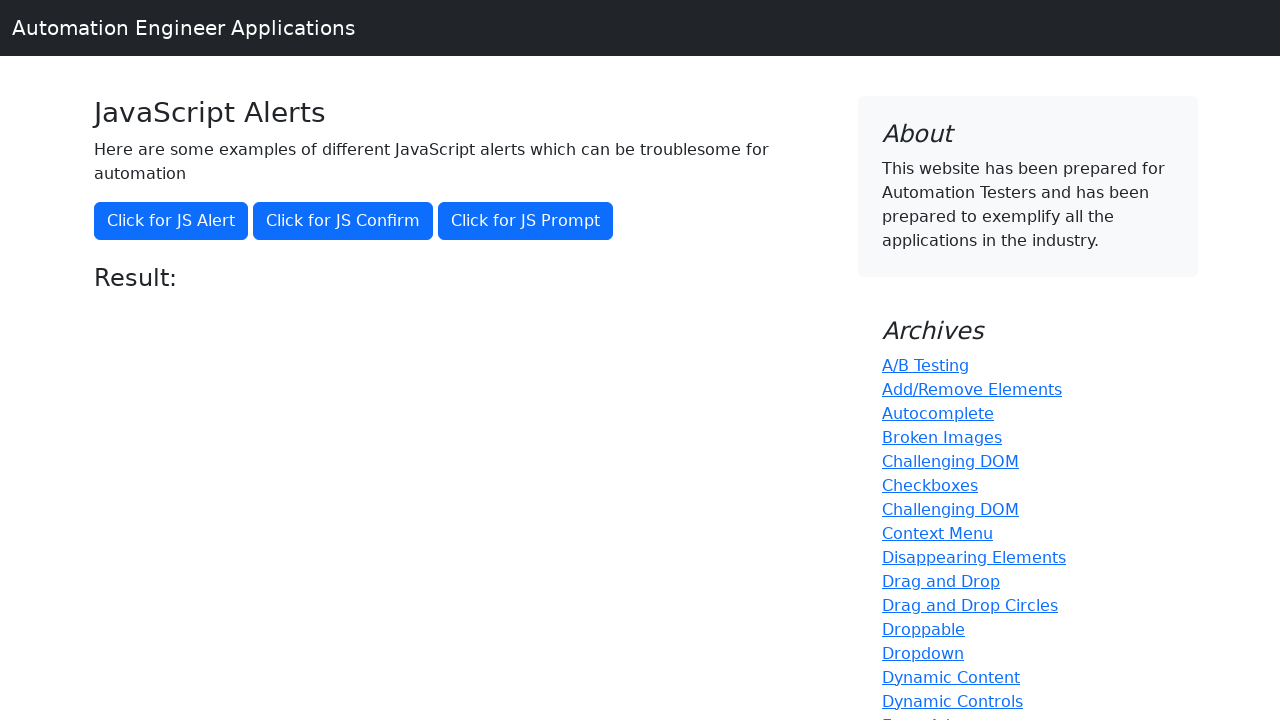

Clicked the second button to trigger confirm dialog at (343, 221) on (//button[@class='btn btn-primary'])[2]
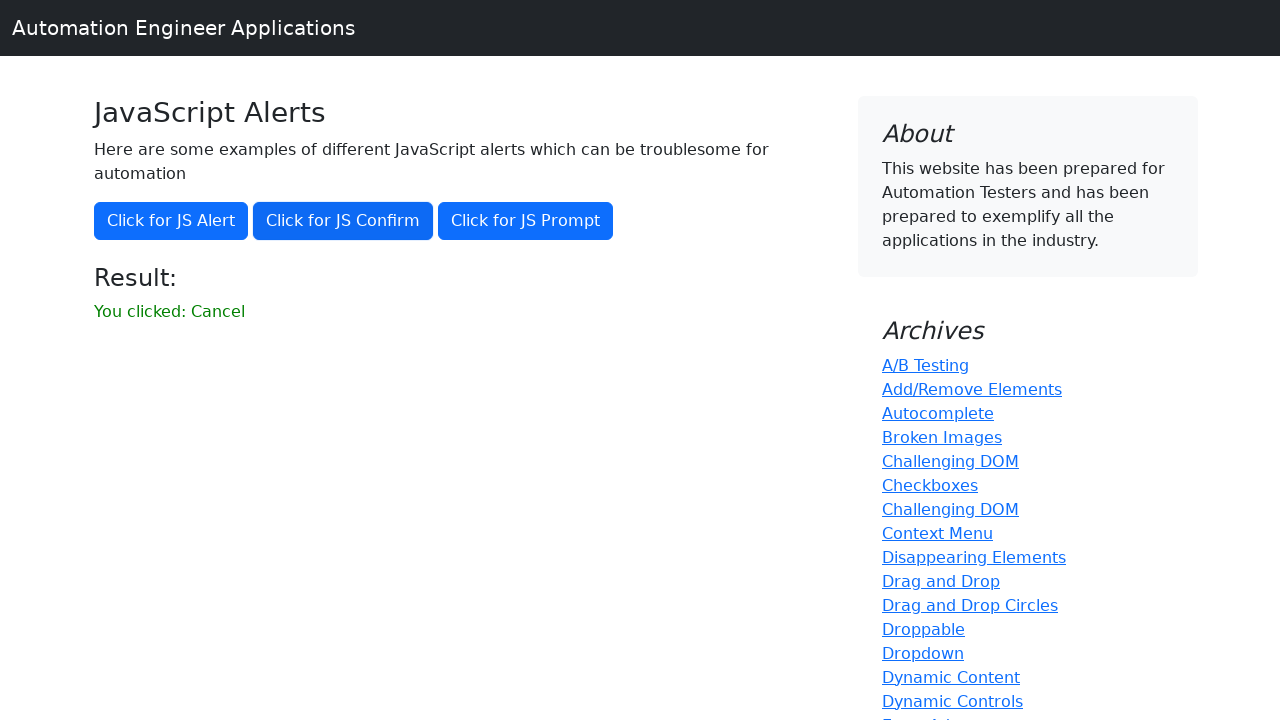

Set up dialog handler to dismiss the confirm dialog
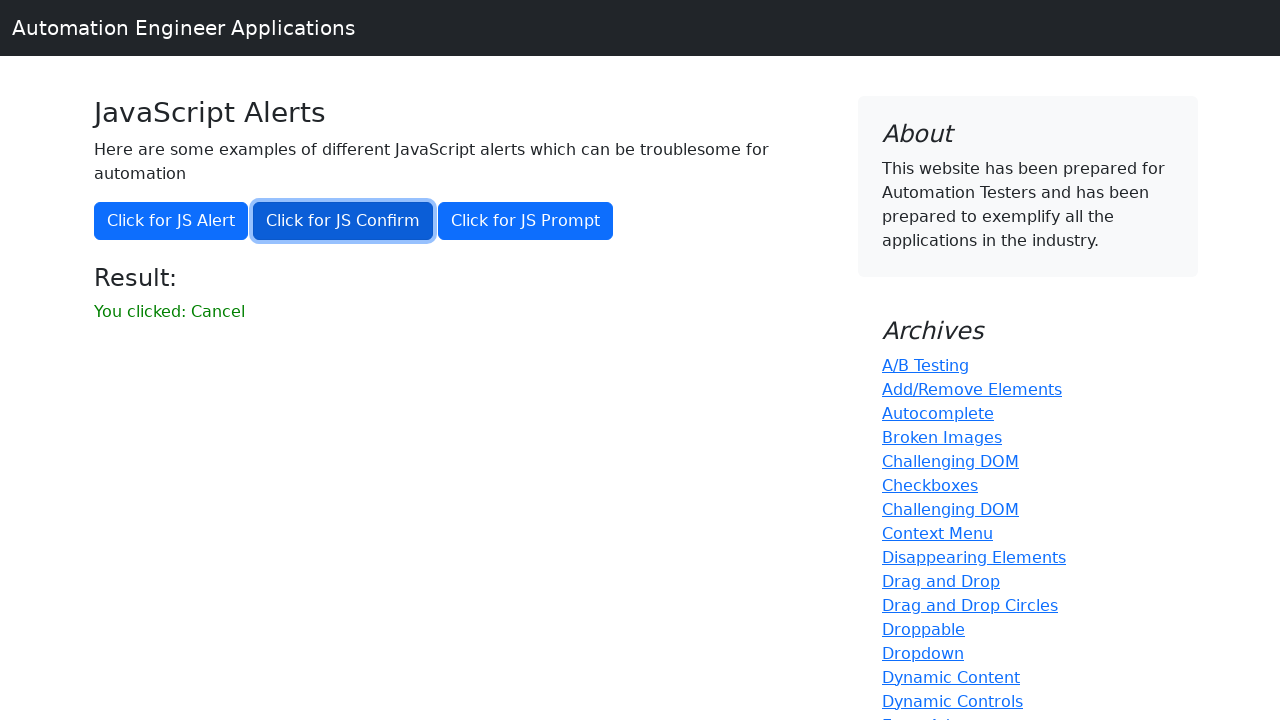

Located the result message element
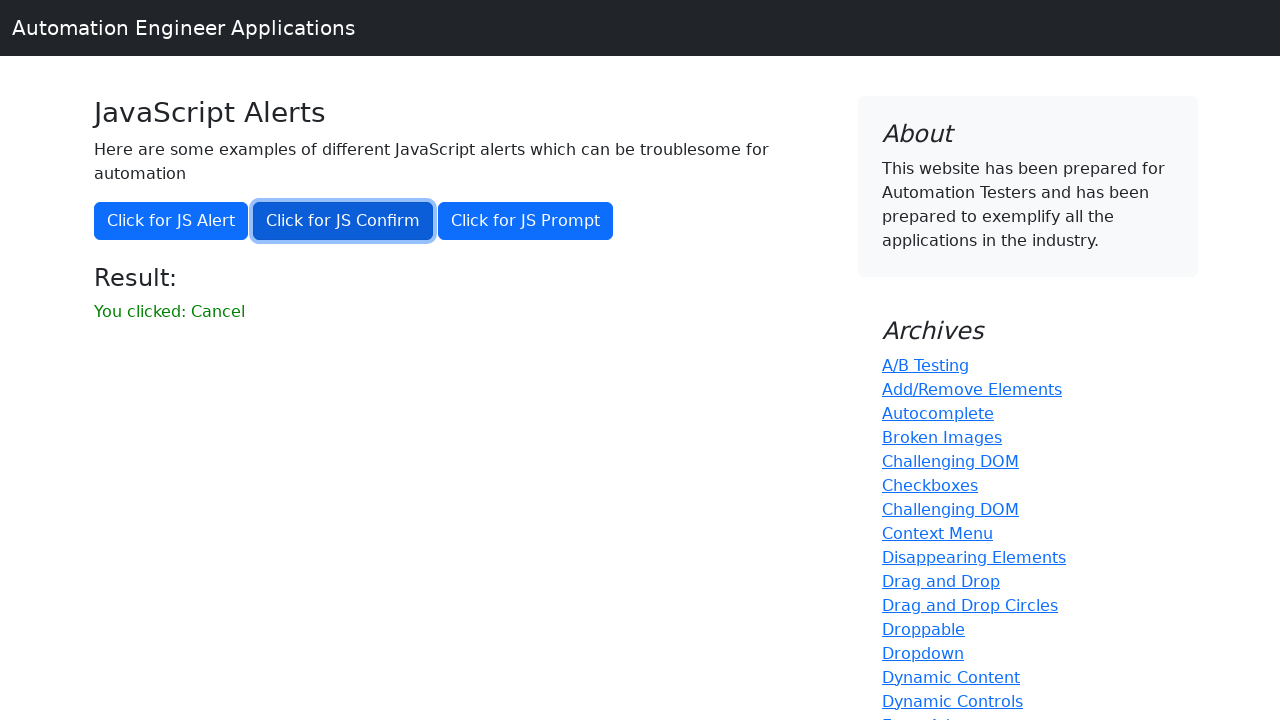

Verified cancel message is displayed: 'You clicked: Cancel'
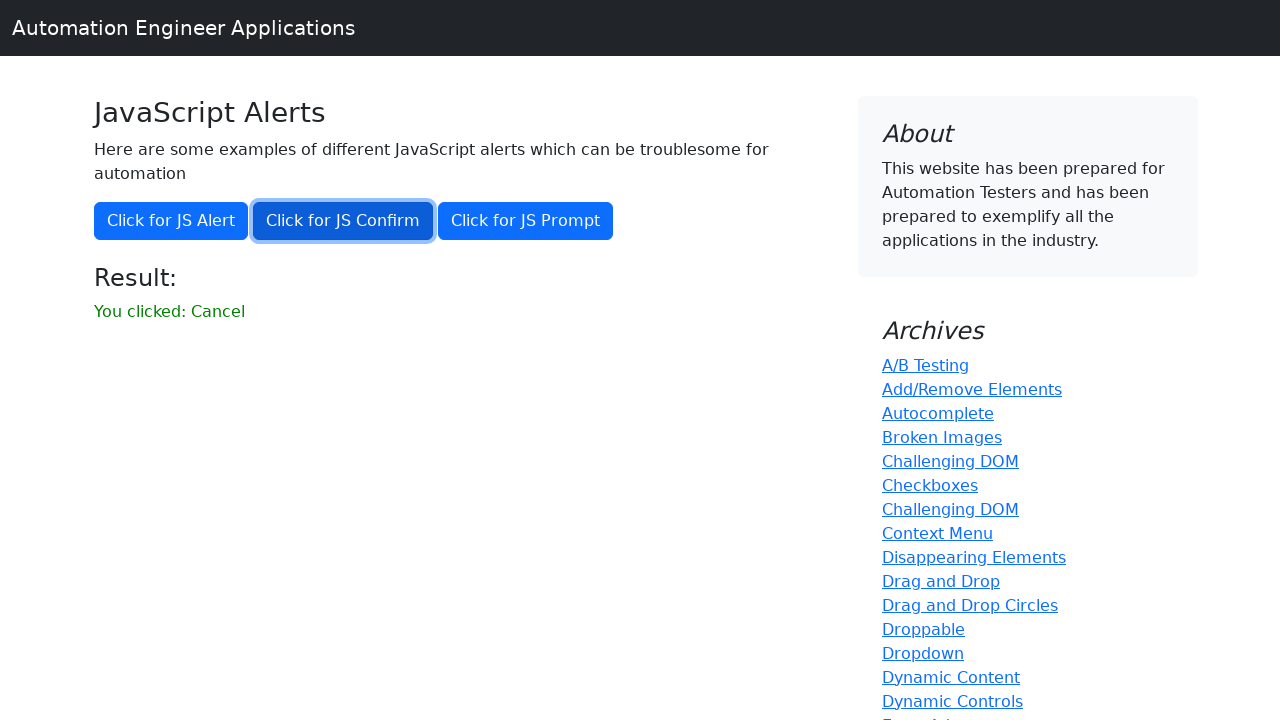

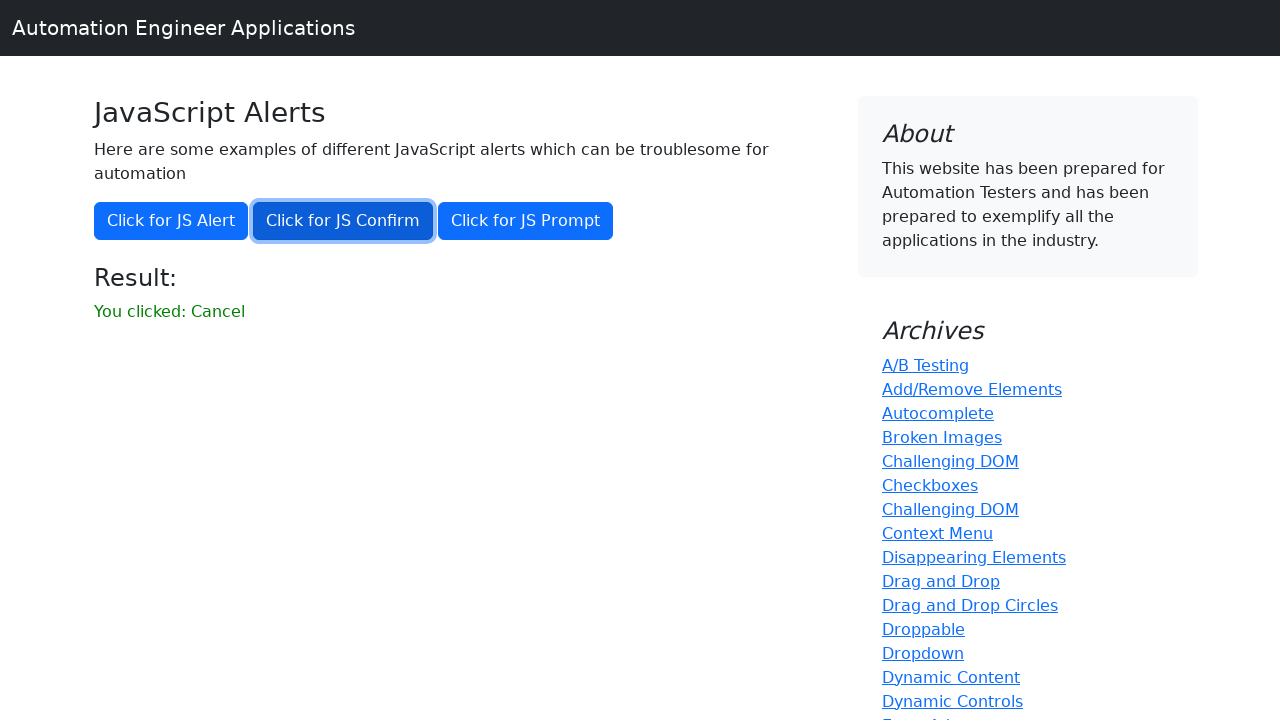